Tests clicking on UI elements by opening the login modal and clicking the Log in button

Starting URL: https://www.demoblaze.com/index.html#

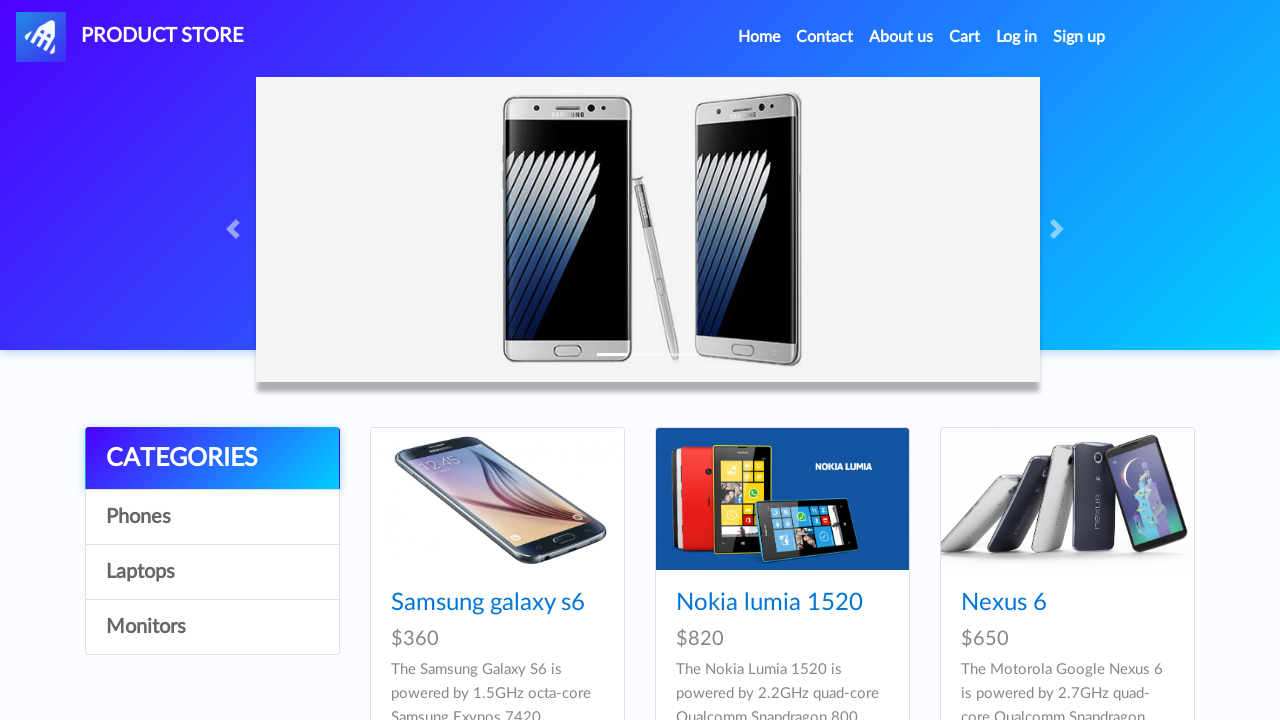

Navigated to demoblaze homepage
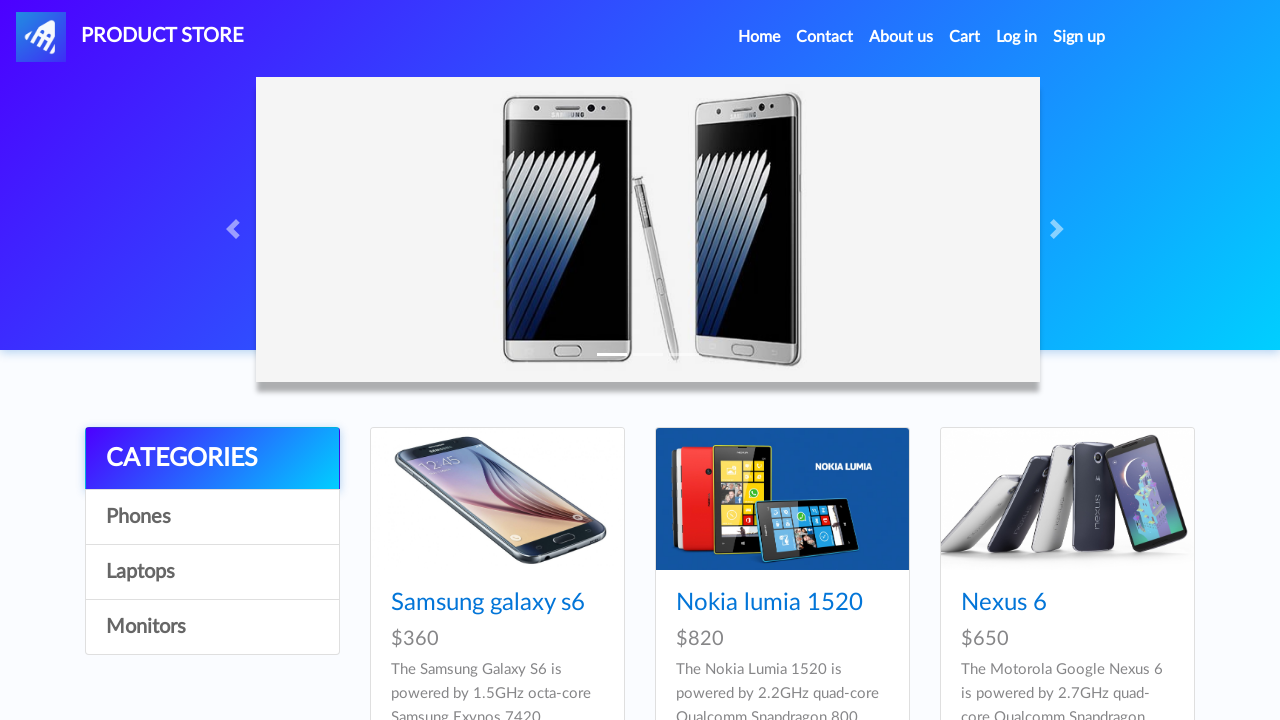

Clicked login link to open login modal at (1017, 37) on #login2
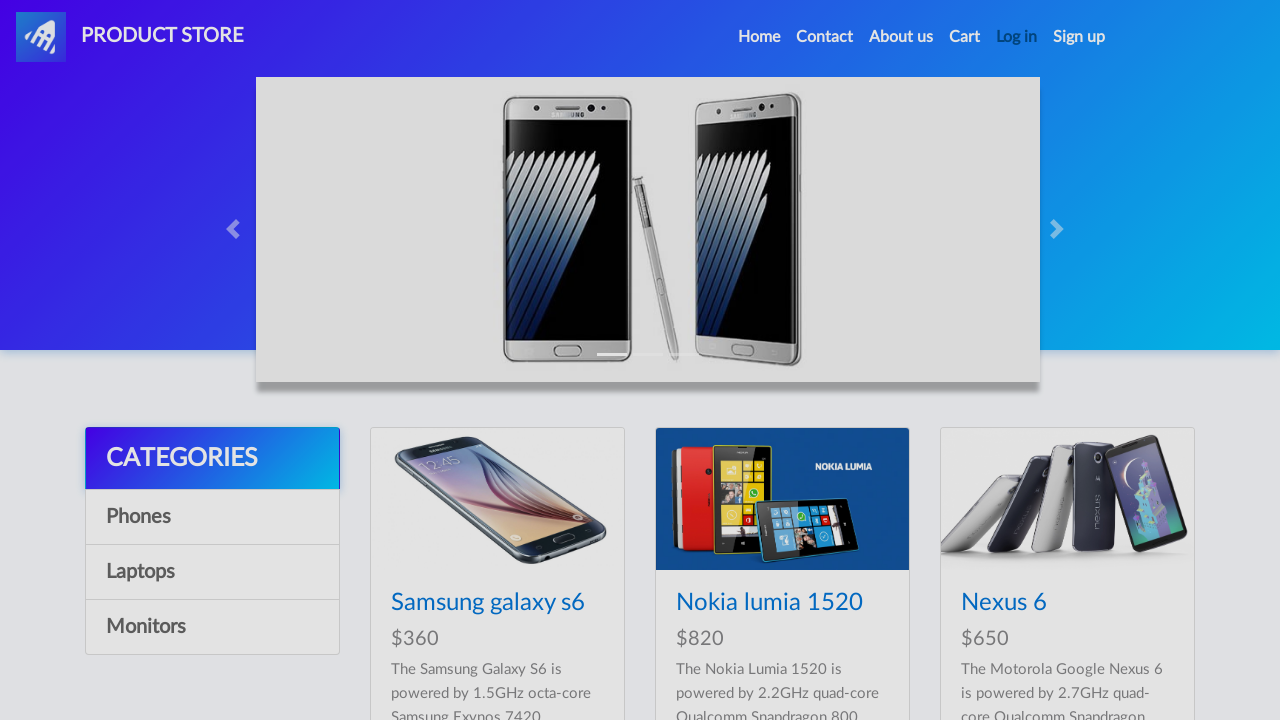

Clicked Log in button in the modal at (835, 393) on internal:role=button[name="Log in"i]
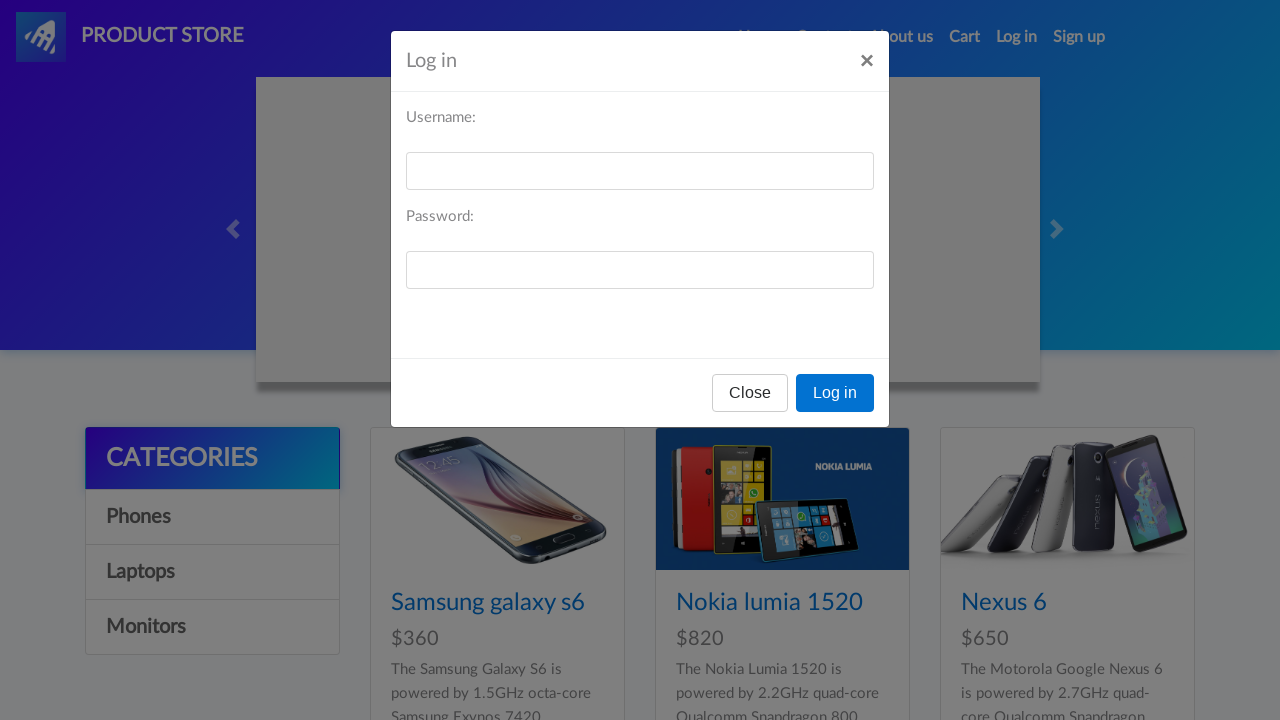

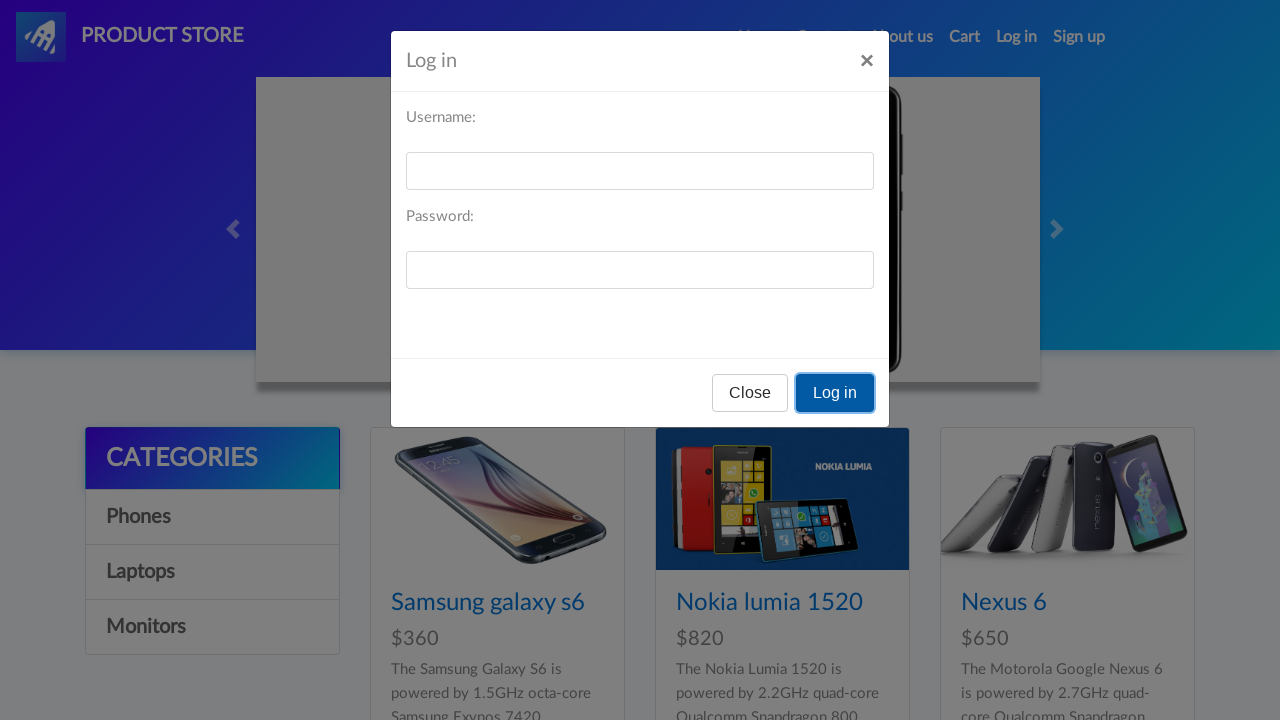